Tests a bank transfer form by filling in the amount, selecting an account type, and submitting the transfer

Starting URL: https://agileway.com.au/demo/netbank

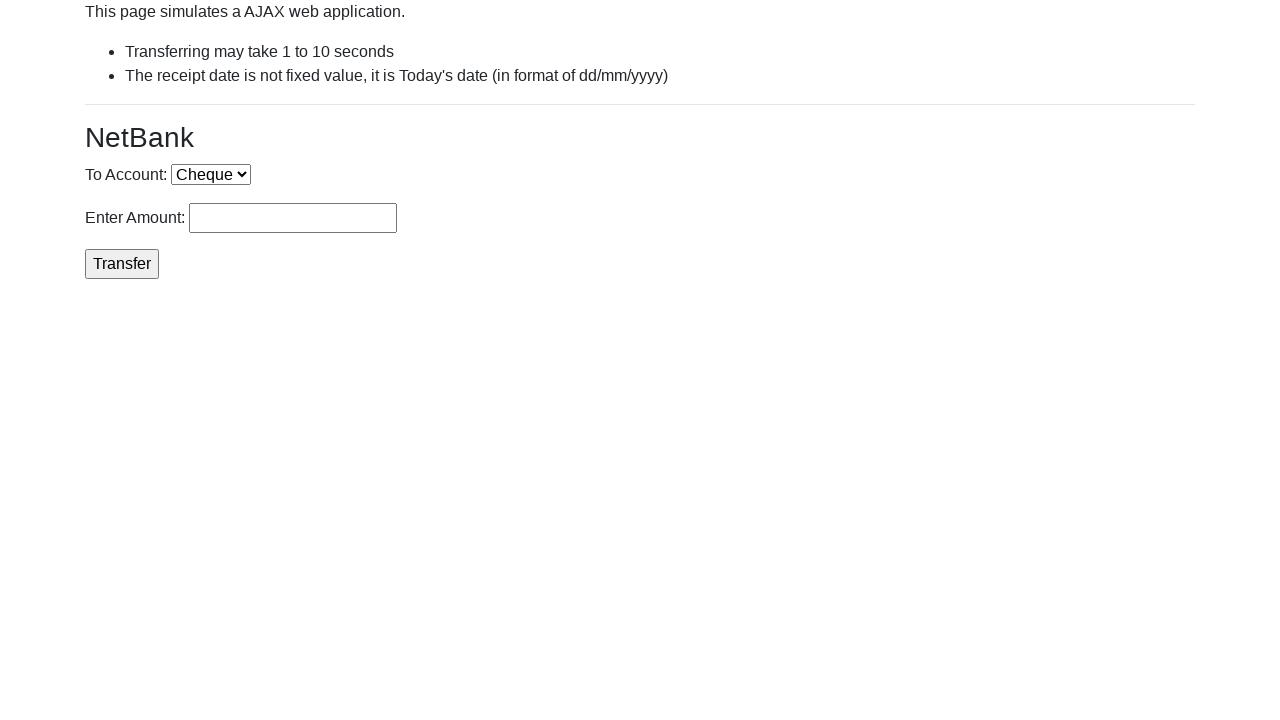

Filled transfer amount field with '1000' on #rcptAmount
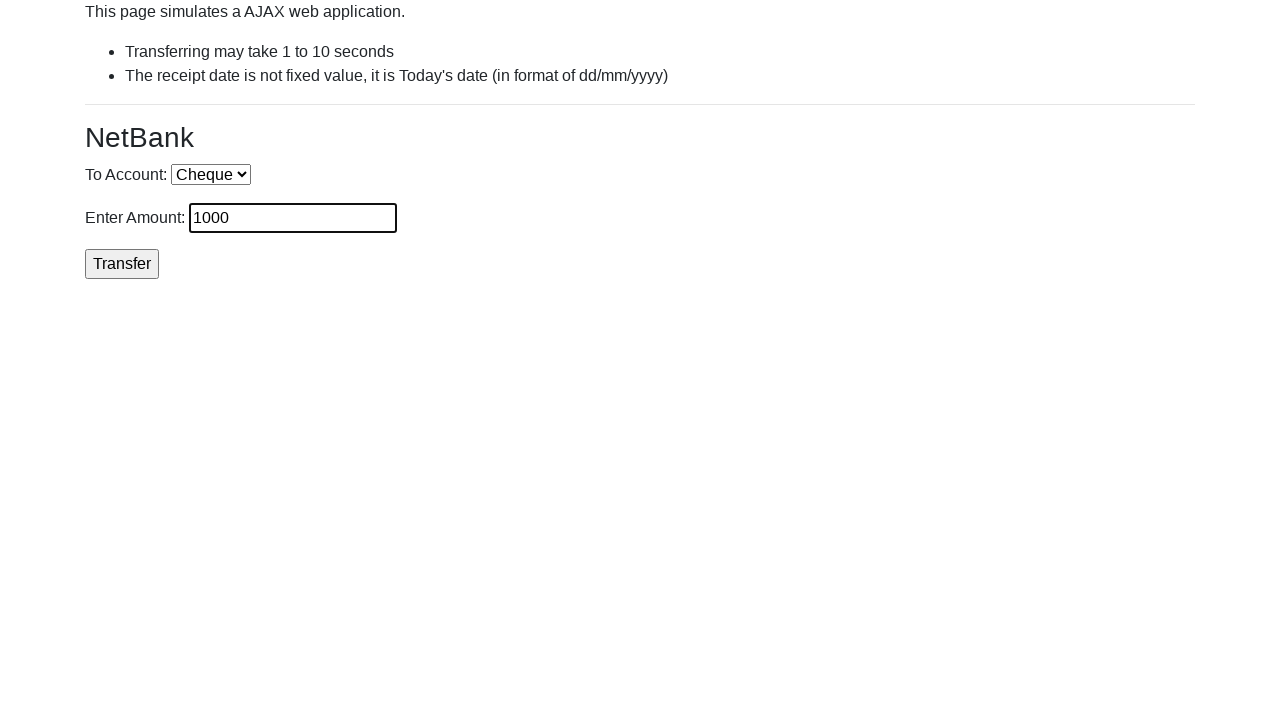

Selected 'Savings' account type from dropdown on select[name='account']
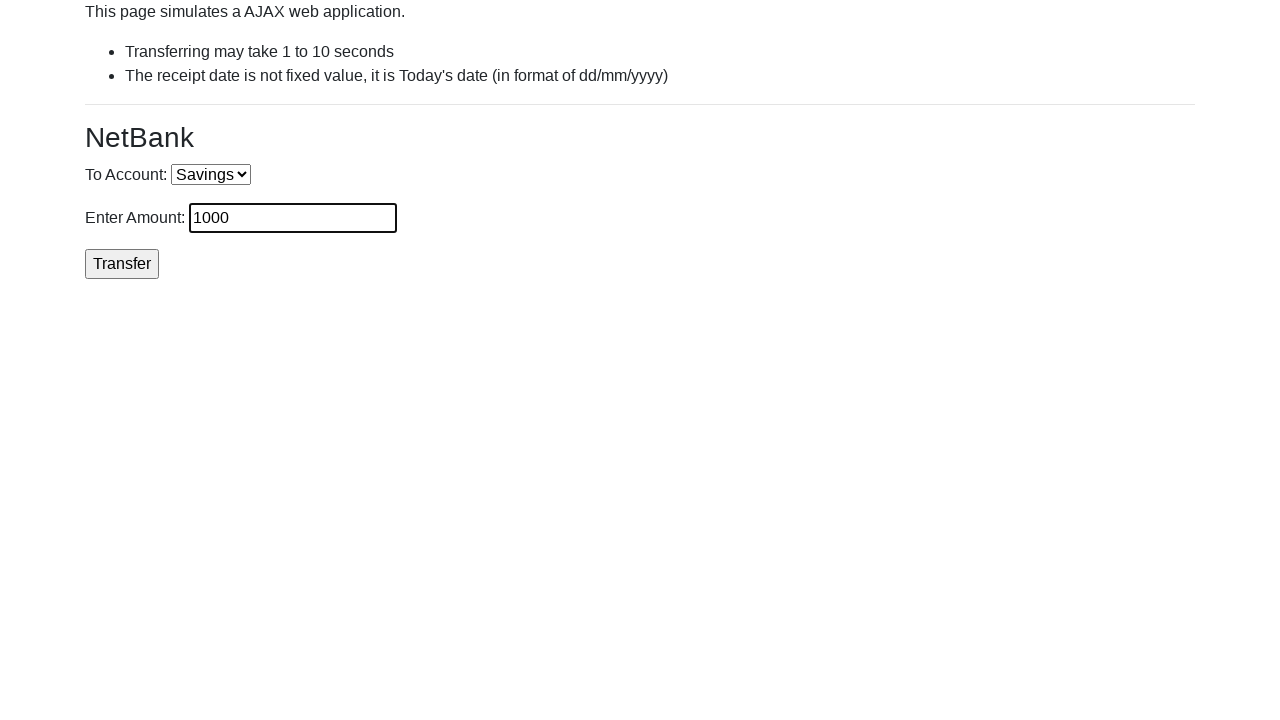

Clicked transfer button to submit the bank transfer at (122, 264) on #transfer_btn
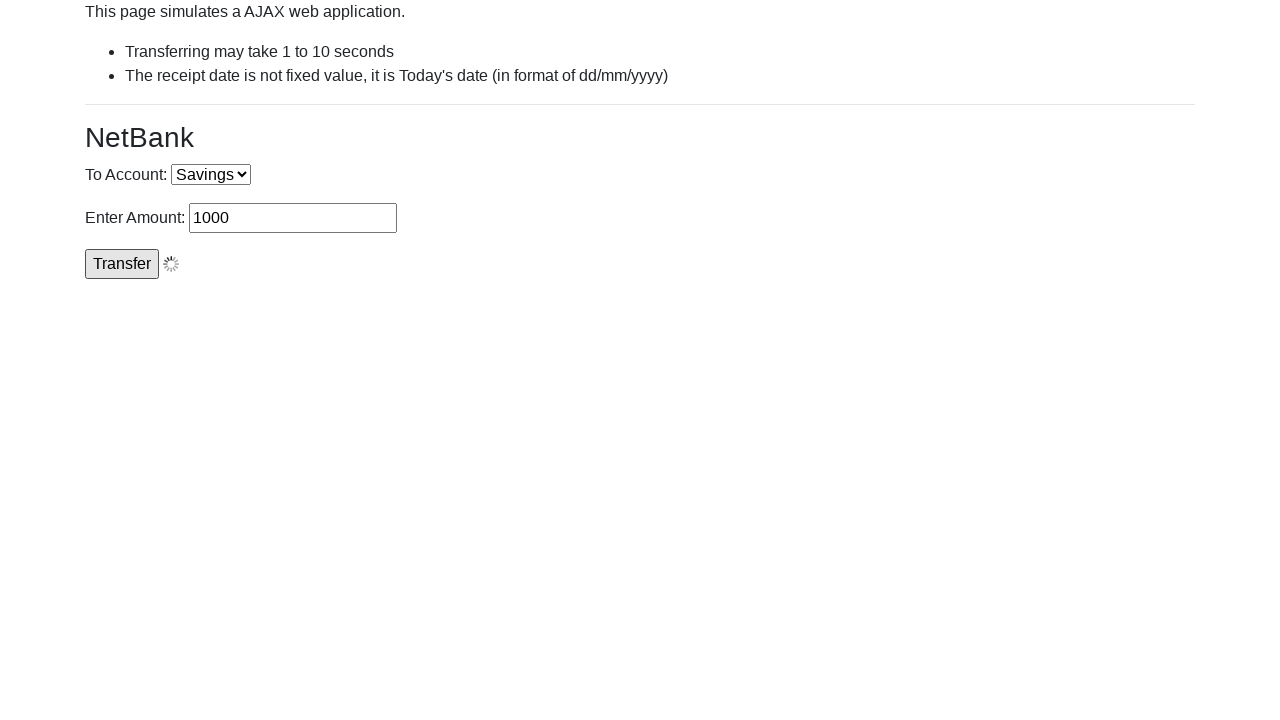

Waited for receipt number to be visible
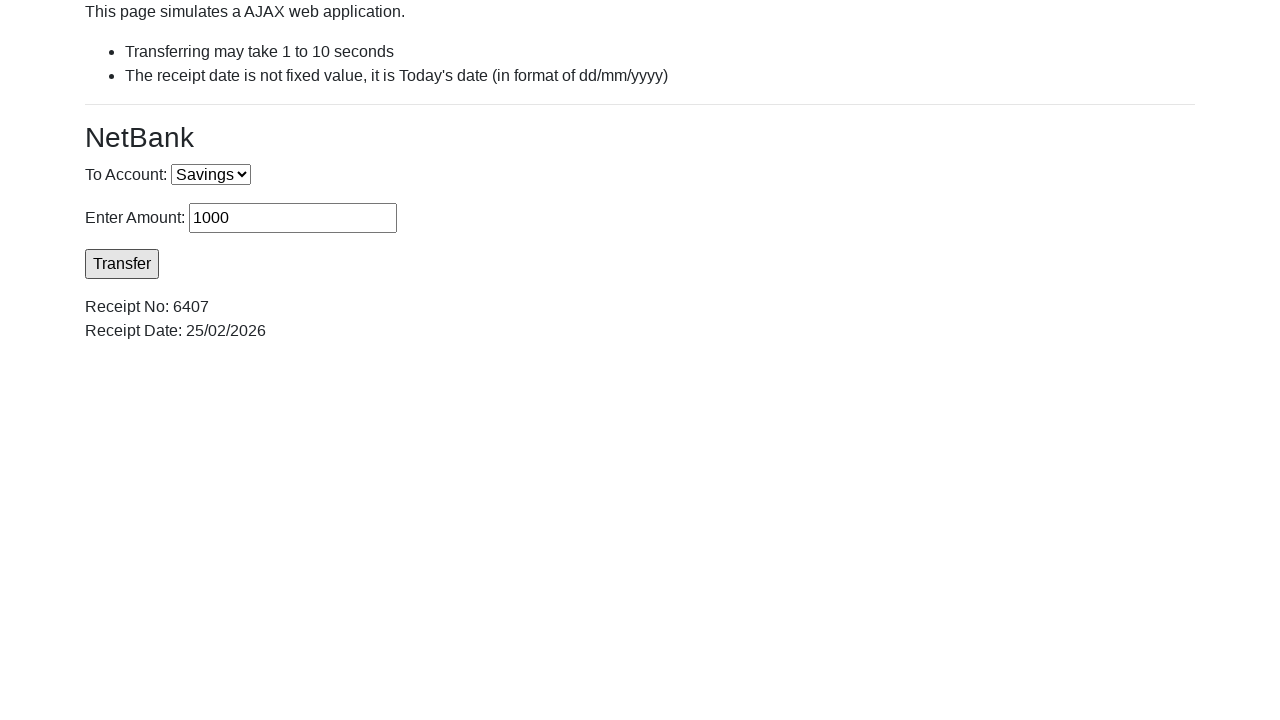

Retrieved receipt number from confirmation page
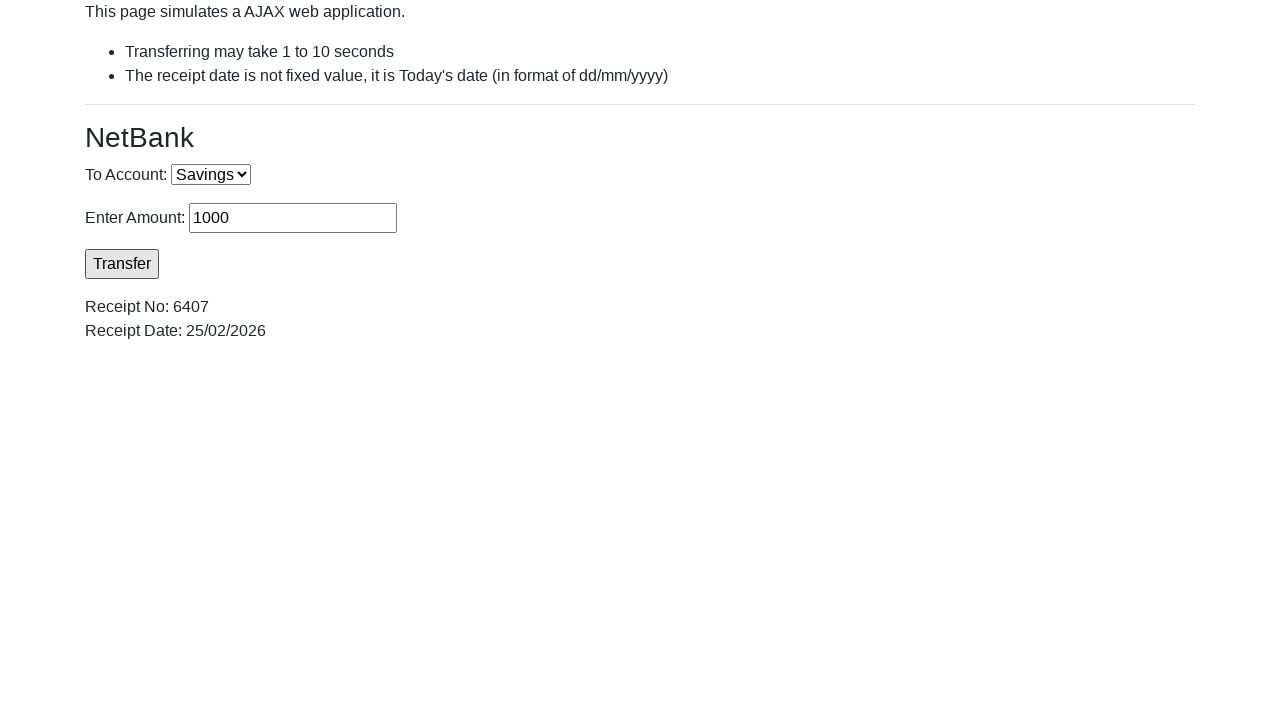

Retrieved receipt date from confirmation page
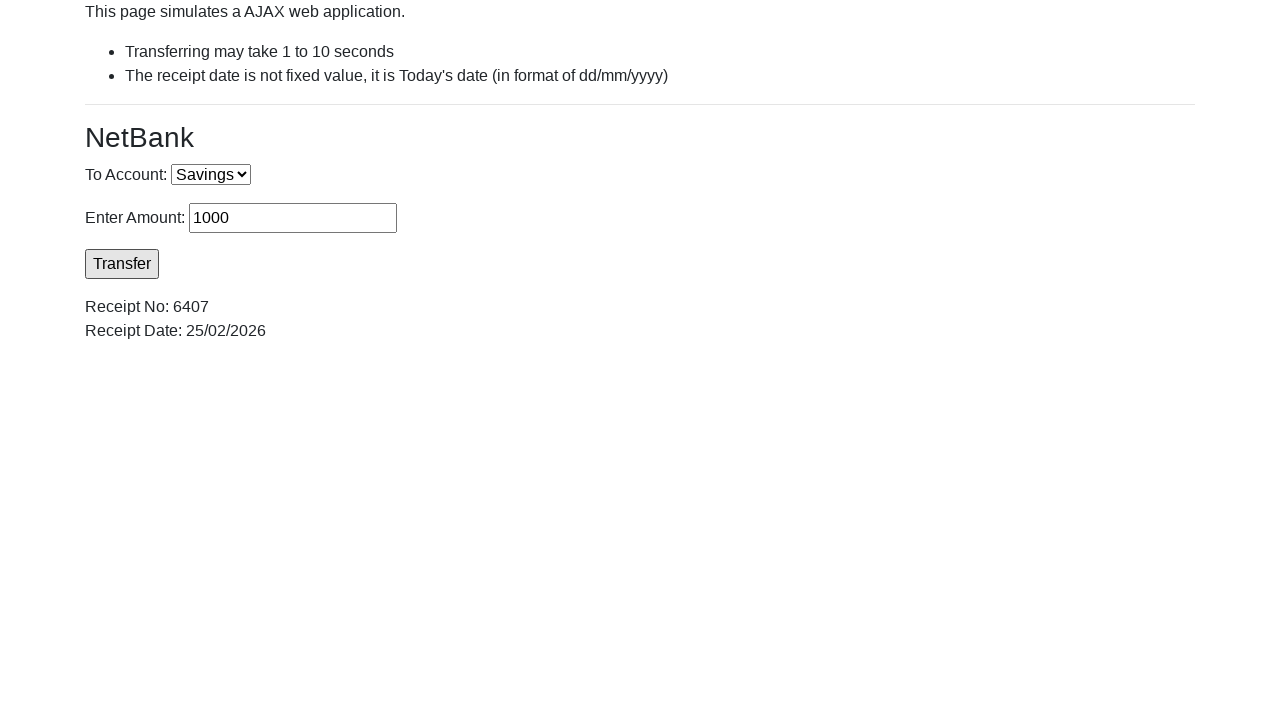

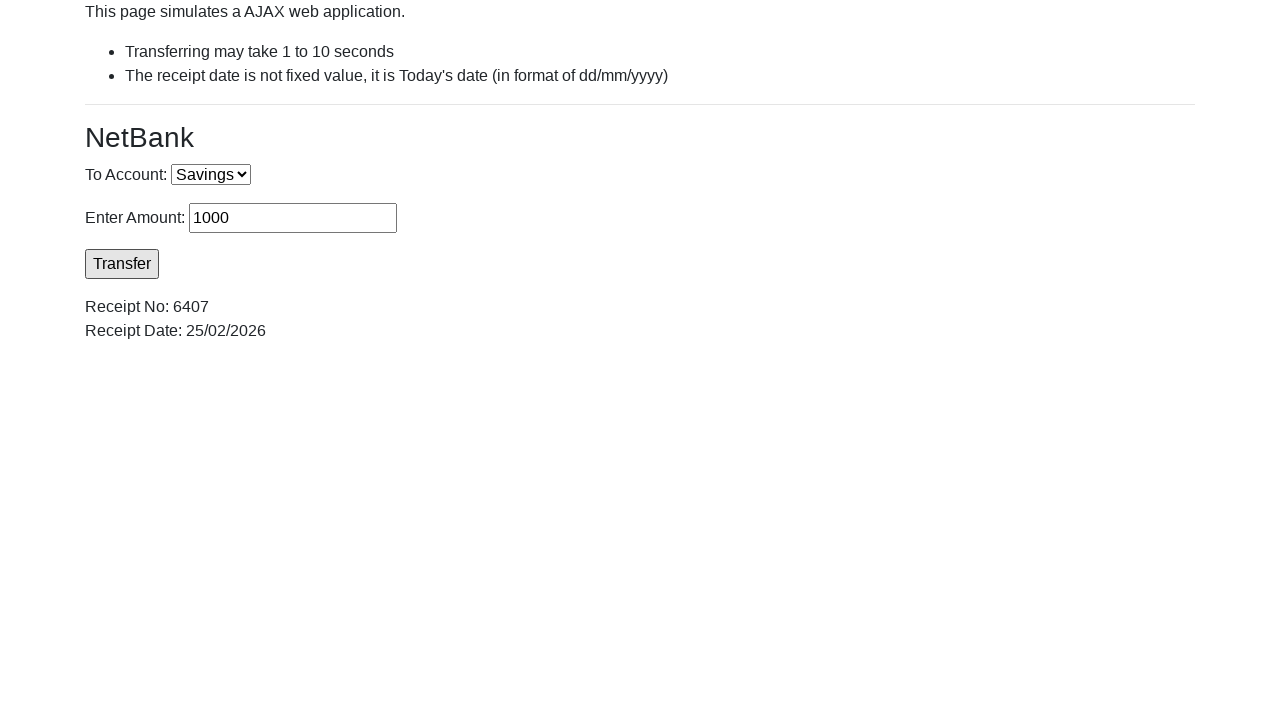